Tests navigation by clicking a link with a mathematically calculated text value, then fills out a multi-field form with personal information (name, last name, city, country) and submits it.

Starting URL: http://suninjuly.github.io/find_link_text

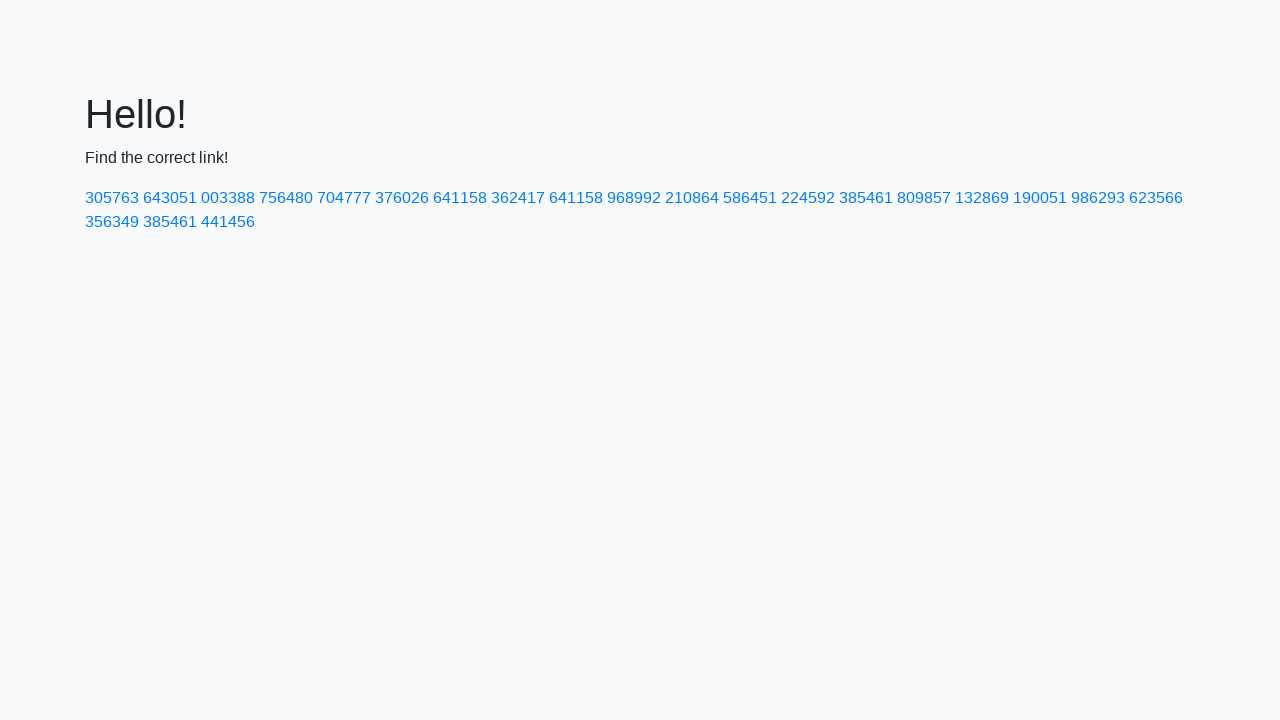

Clicked link with mathematically calculated text value '224592' at (808, 198) on text=224592
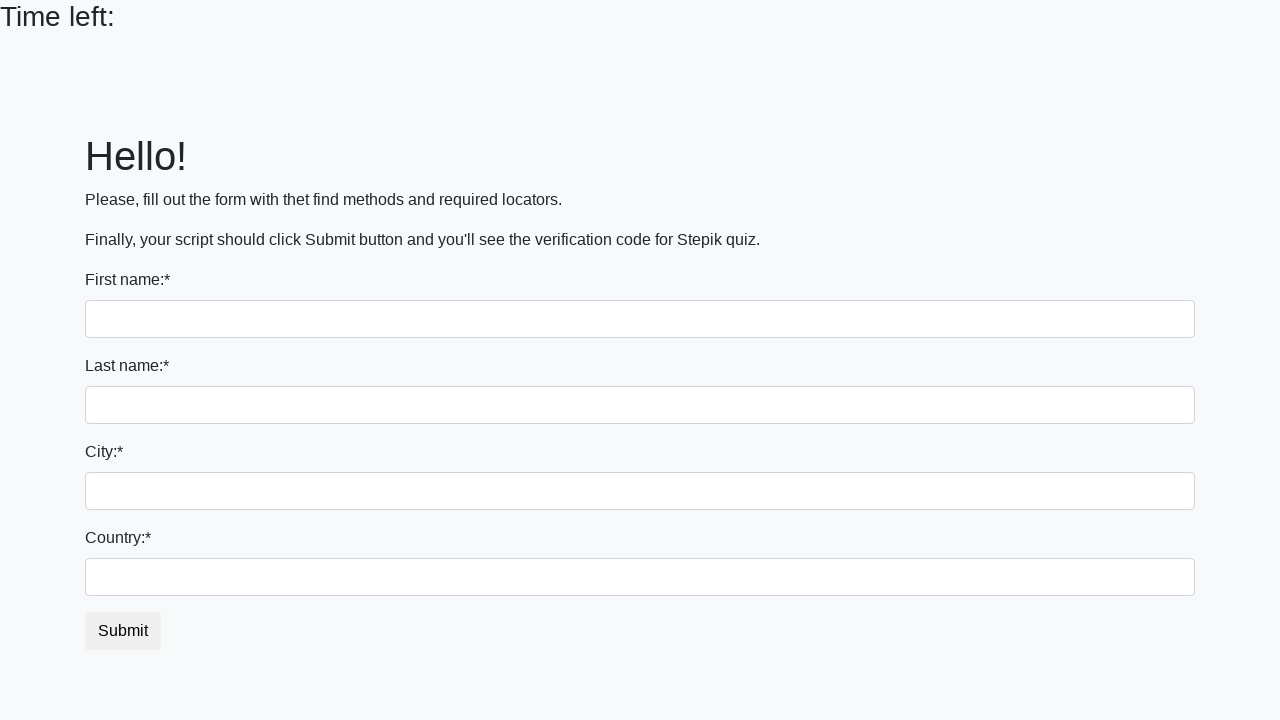

Filled first name field with 'Ivan' on input >> nth=0
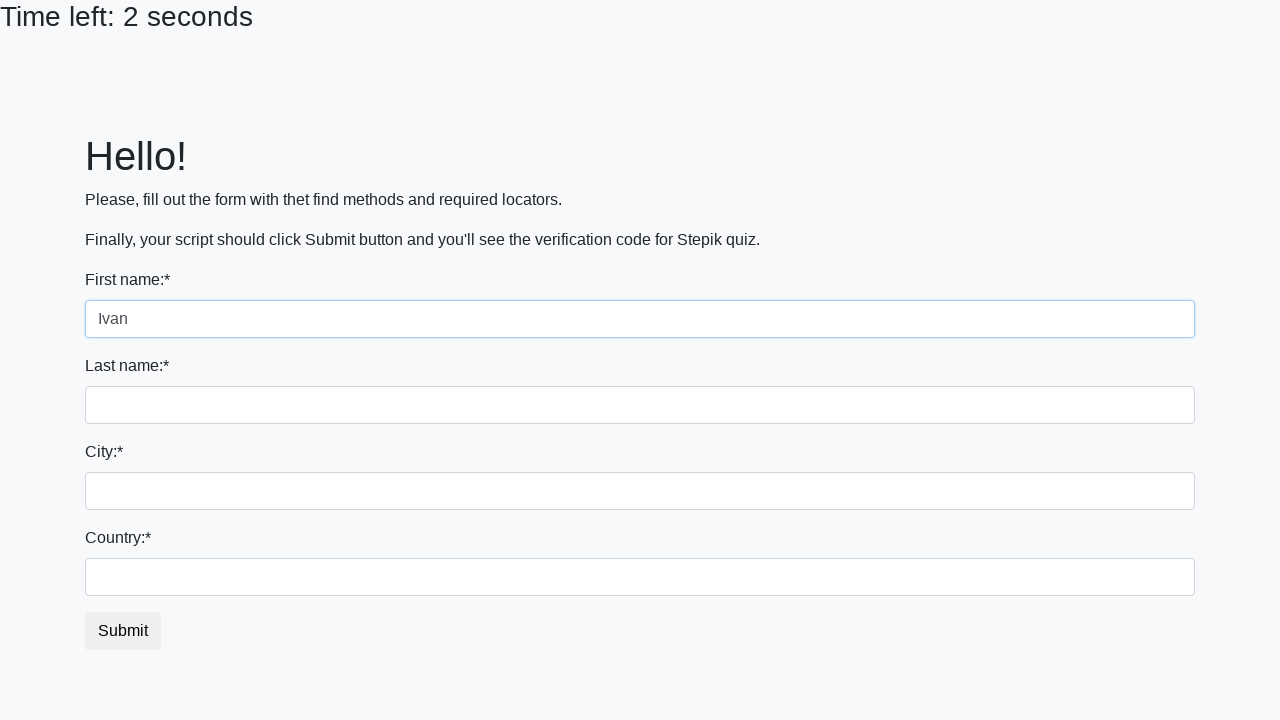

Filled last name field with 'Petrov' on input[name='last_name']
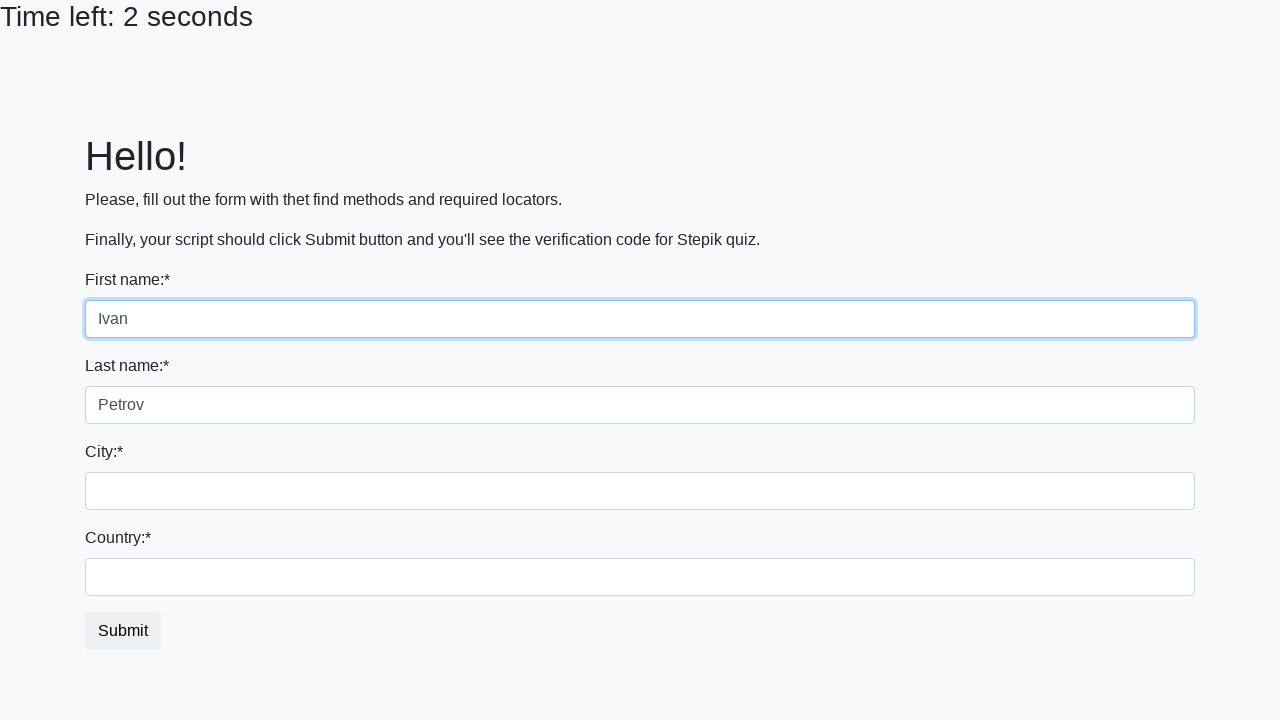

Filled city field with 'Smolensk' on .form-control.city
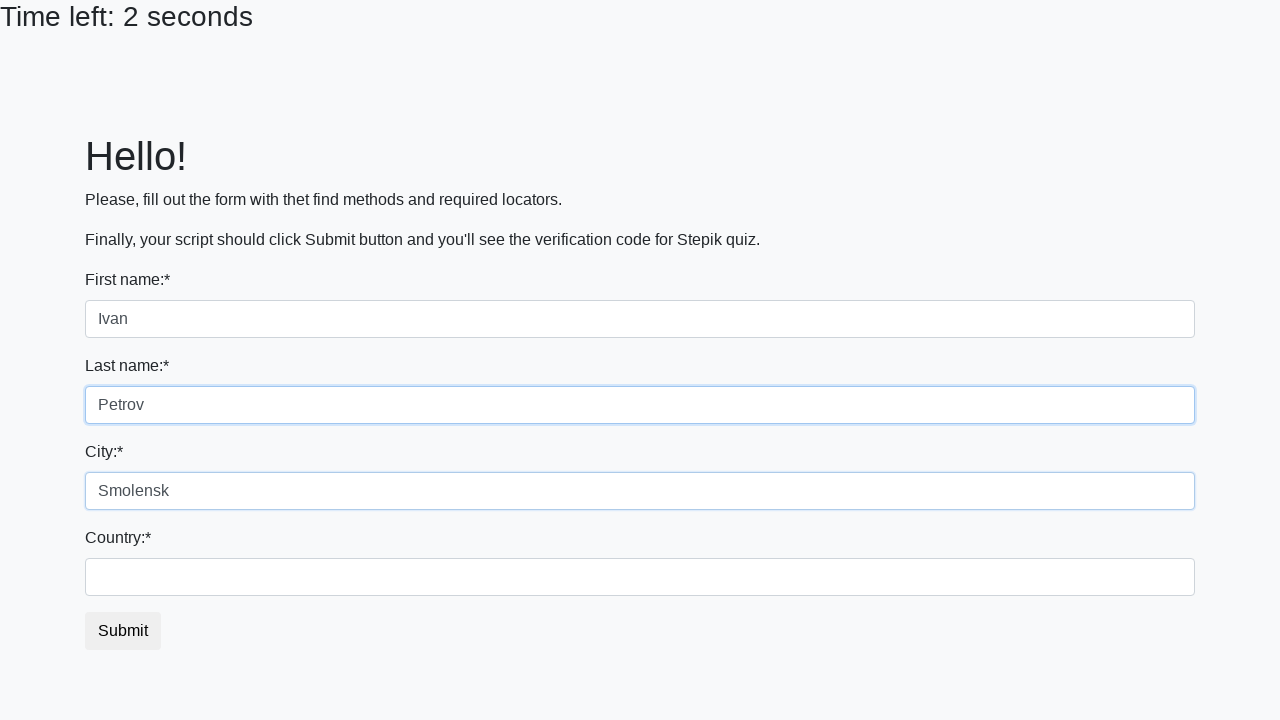

Filled country field with 'Russia' on #country
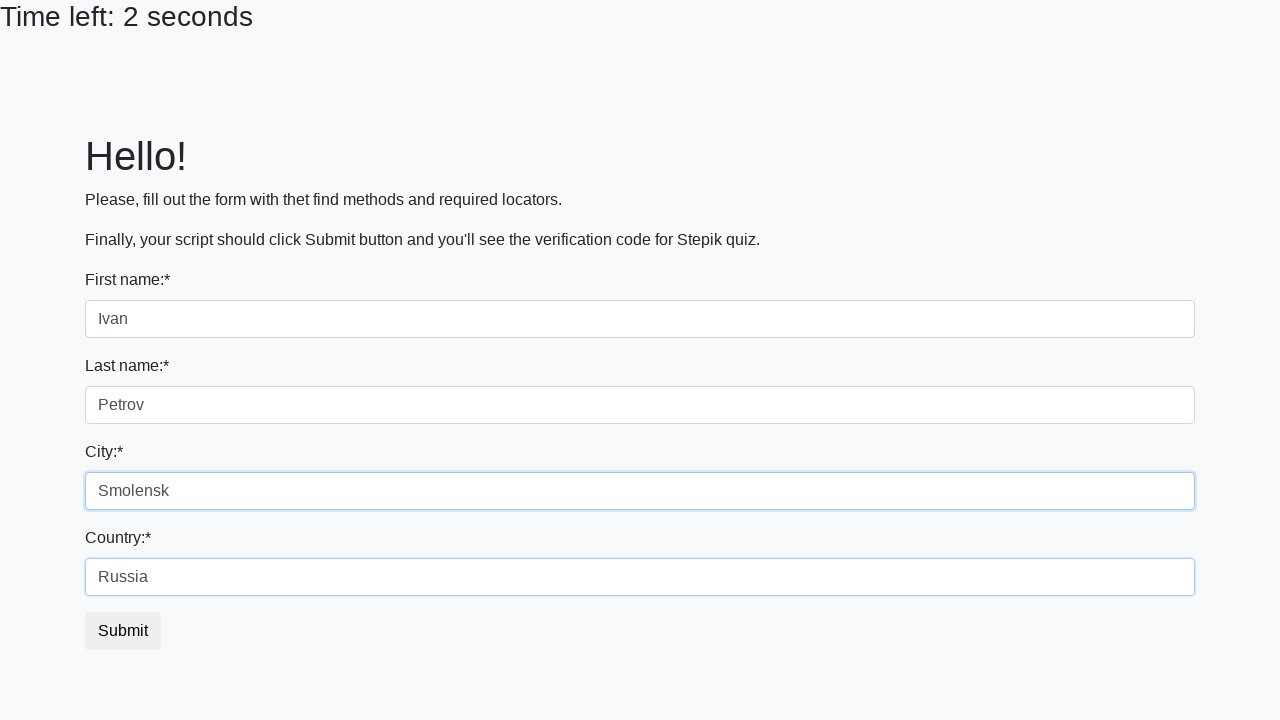

Clicked submit button to submit the form at (123, 631) on button.btn
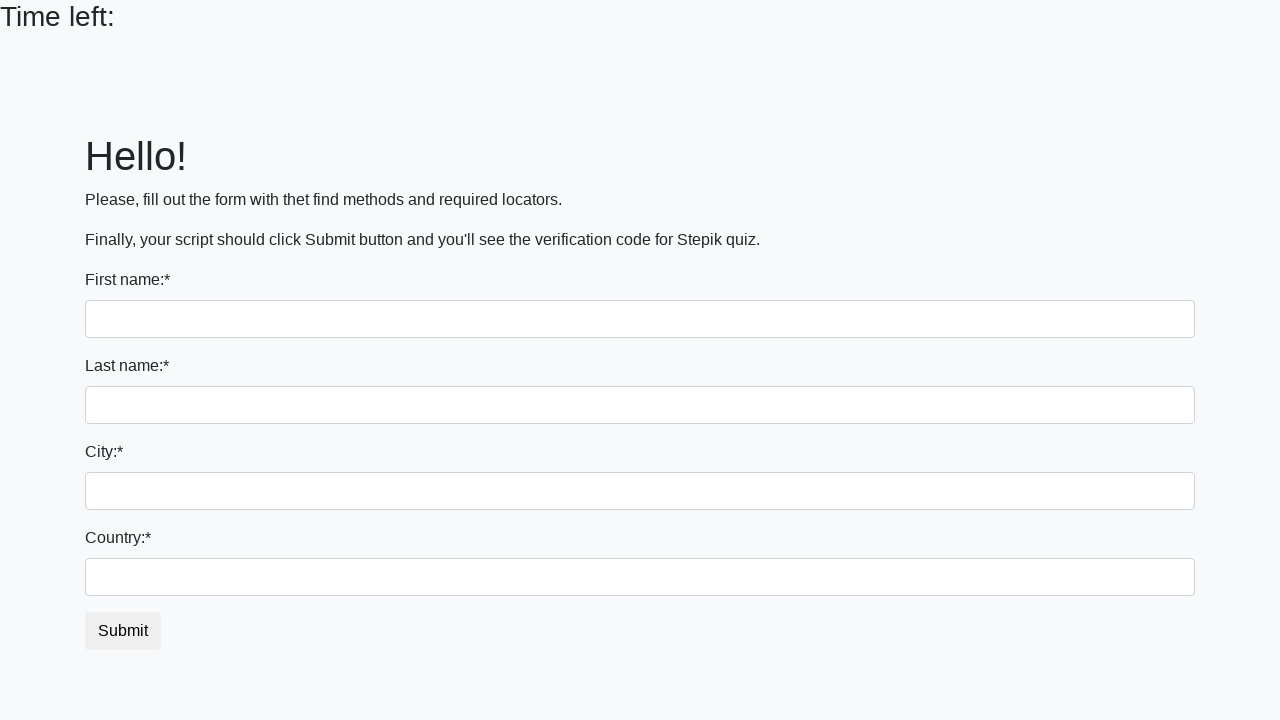

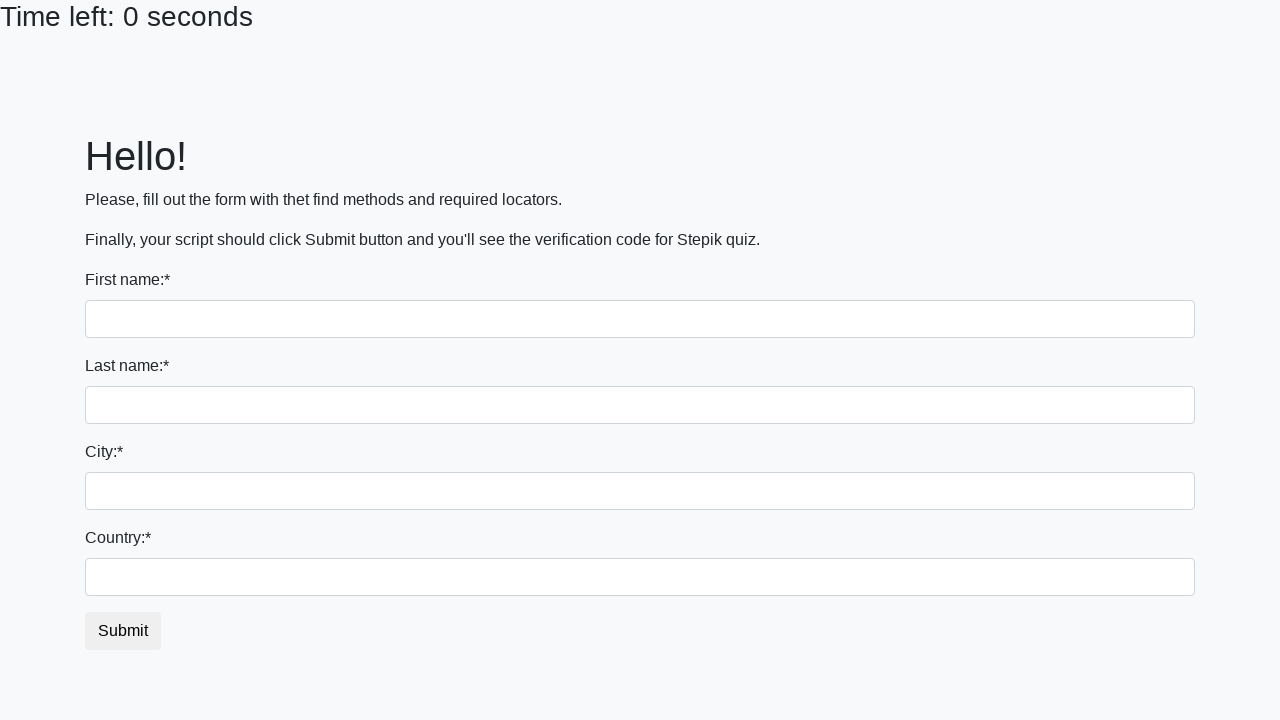